Tests email input field functionality on OpenCart login page by filling it with an email address

Starting URL: https://naveenautomationlabs.com/opencart/index.php?route=account/login

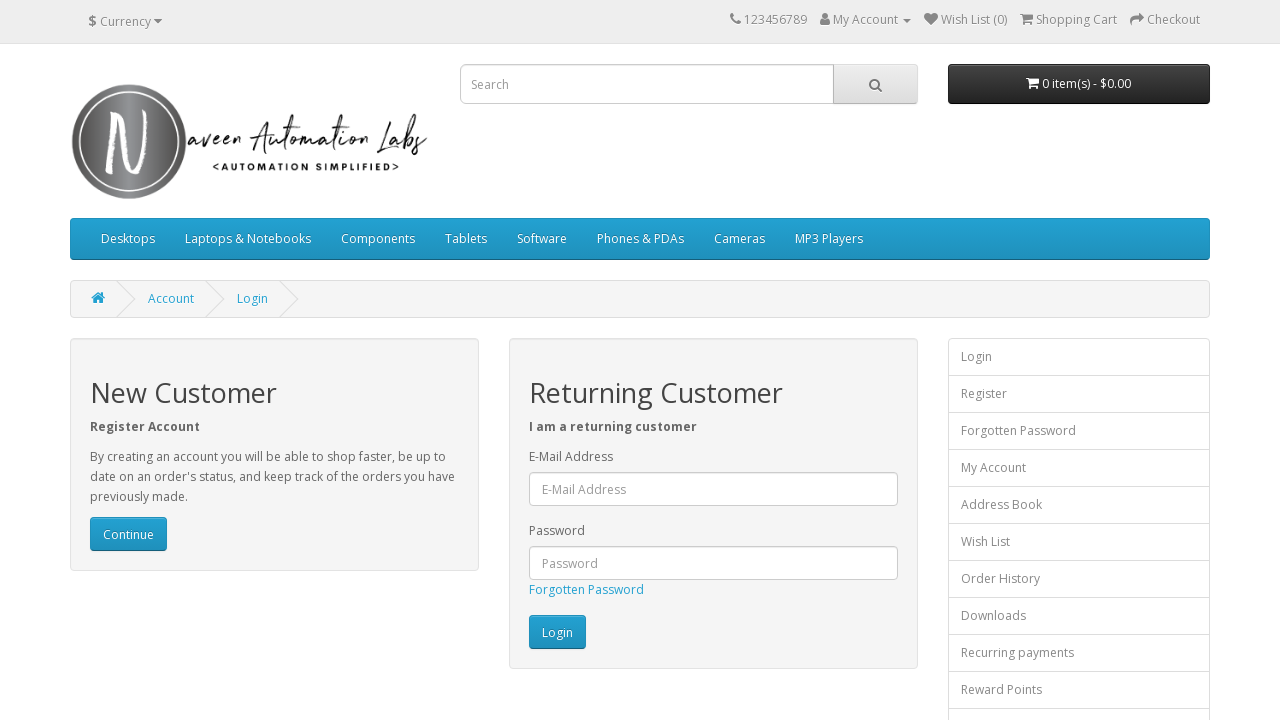

Navigated to OpenCart login page
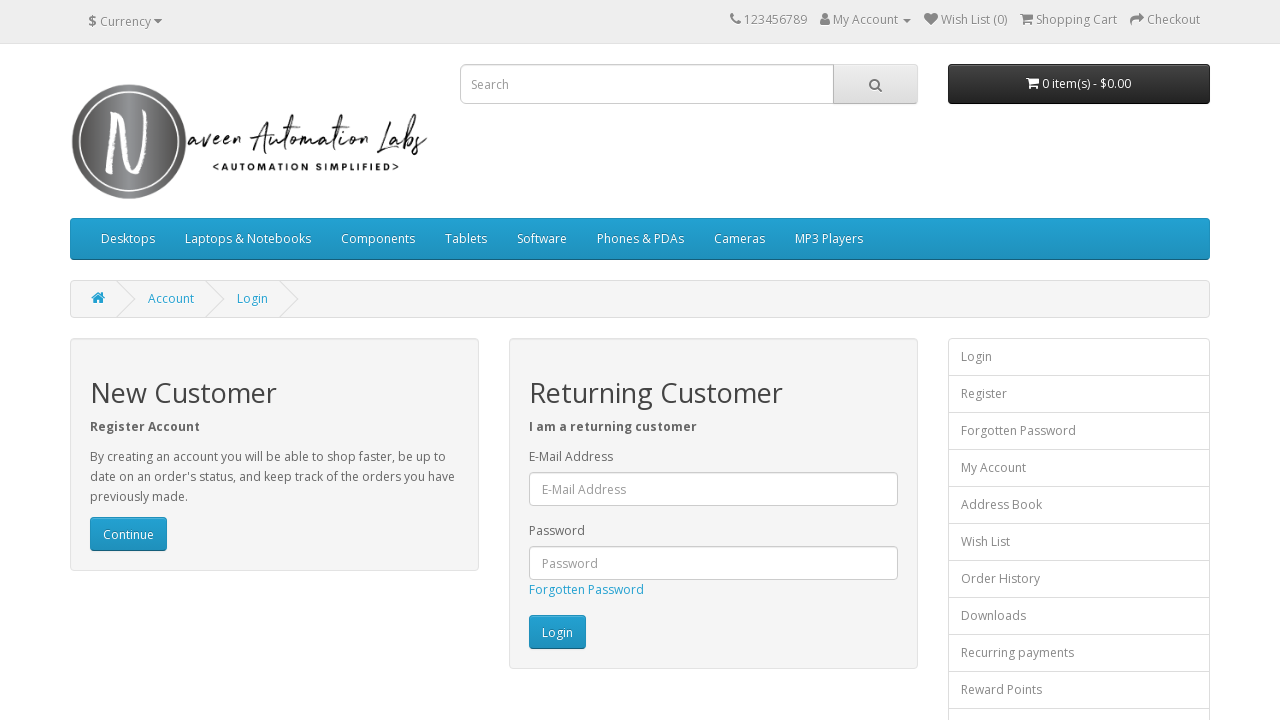

Filled email input field with 'test@gmail.com' on #input-email
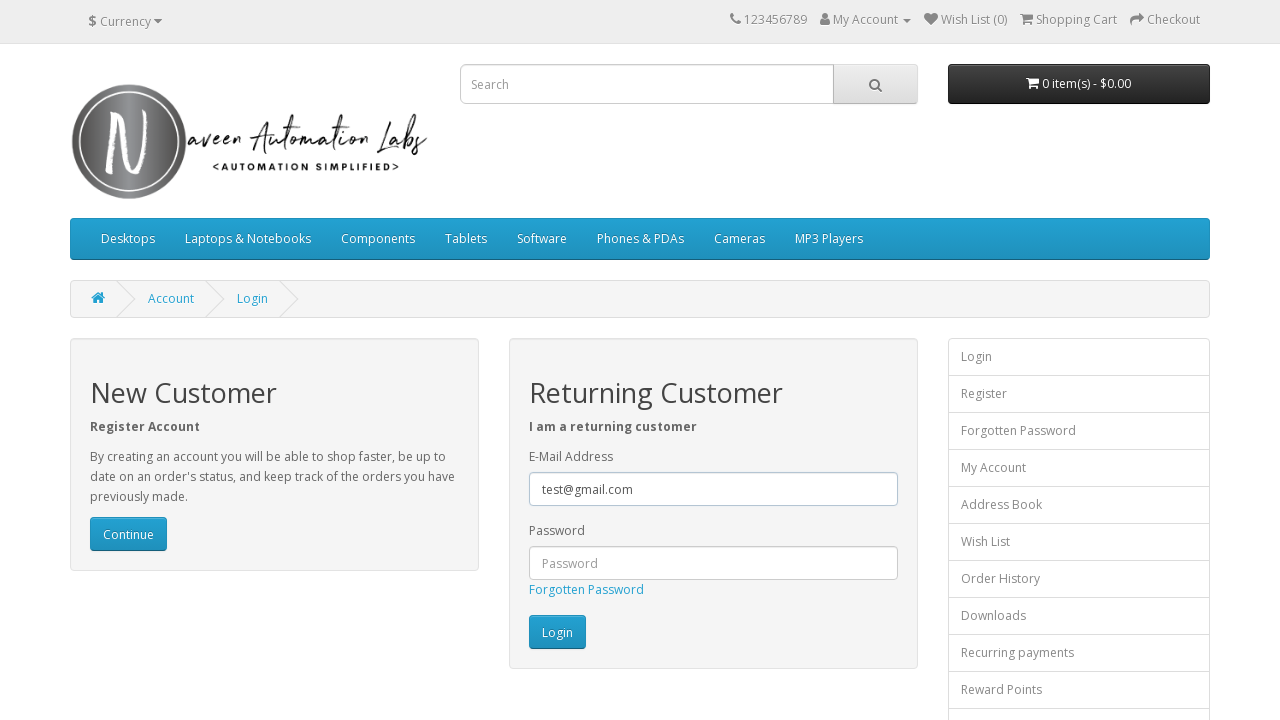

Waited 500ms to ensure email value is set
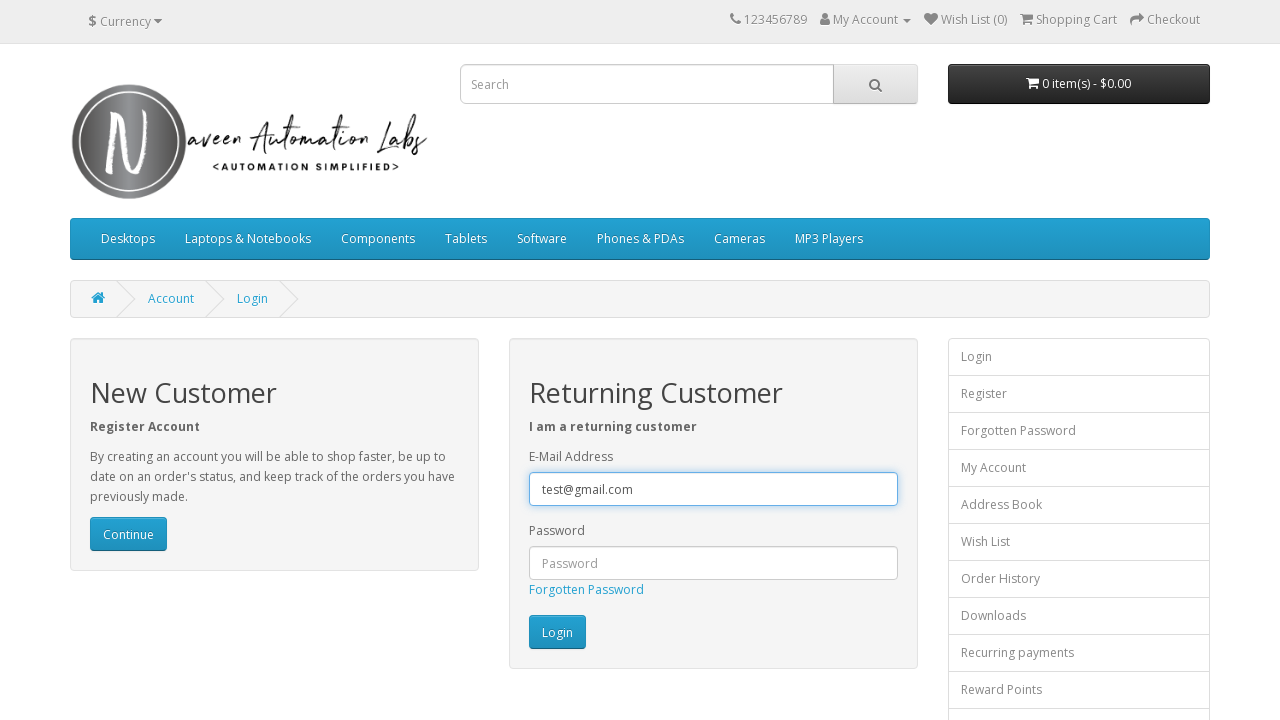

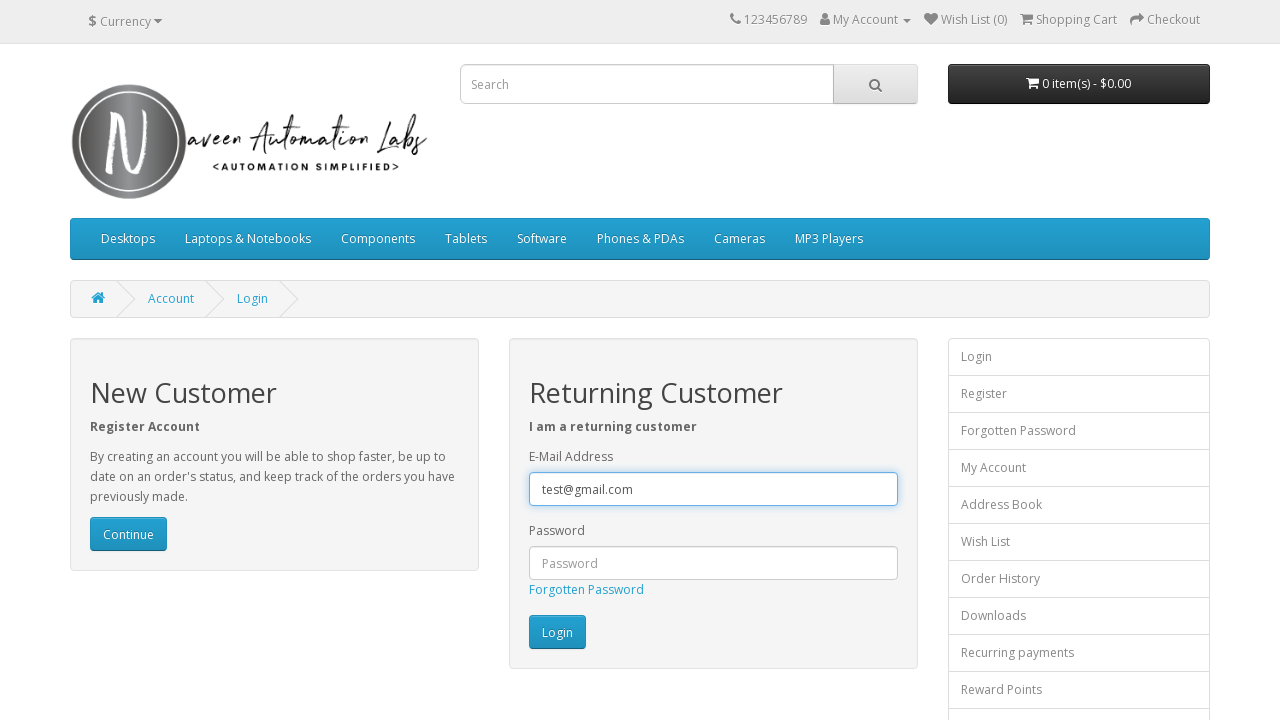